Clicks the sort by date button on a product category page and verifies it becomes active

Starting URL: http://litecart.stqa.ru/index.php/en/acme-corp-m-1/

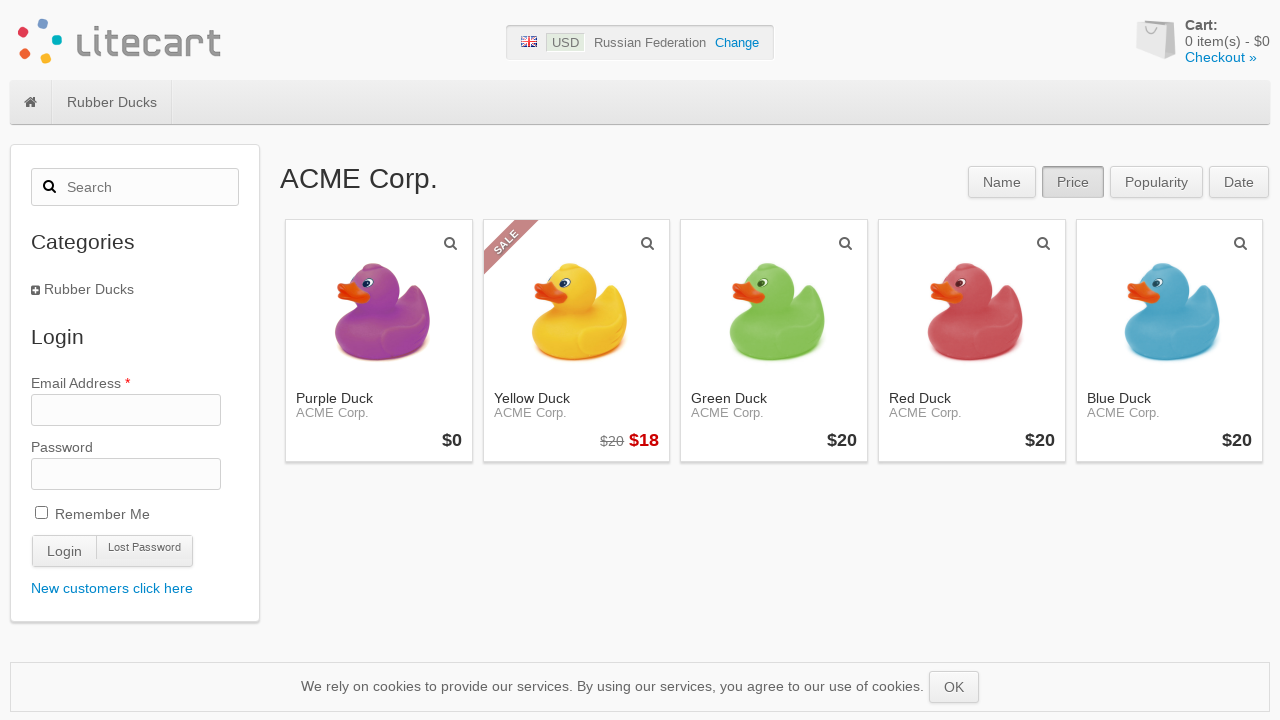

Clicked the sort by date button at (1239, 182) on a[href*="sort=date"]
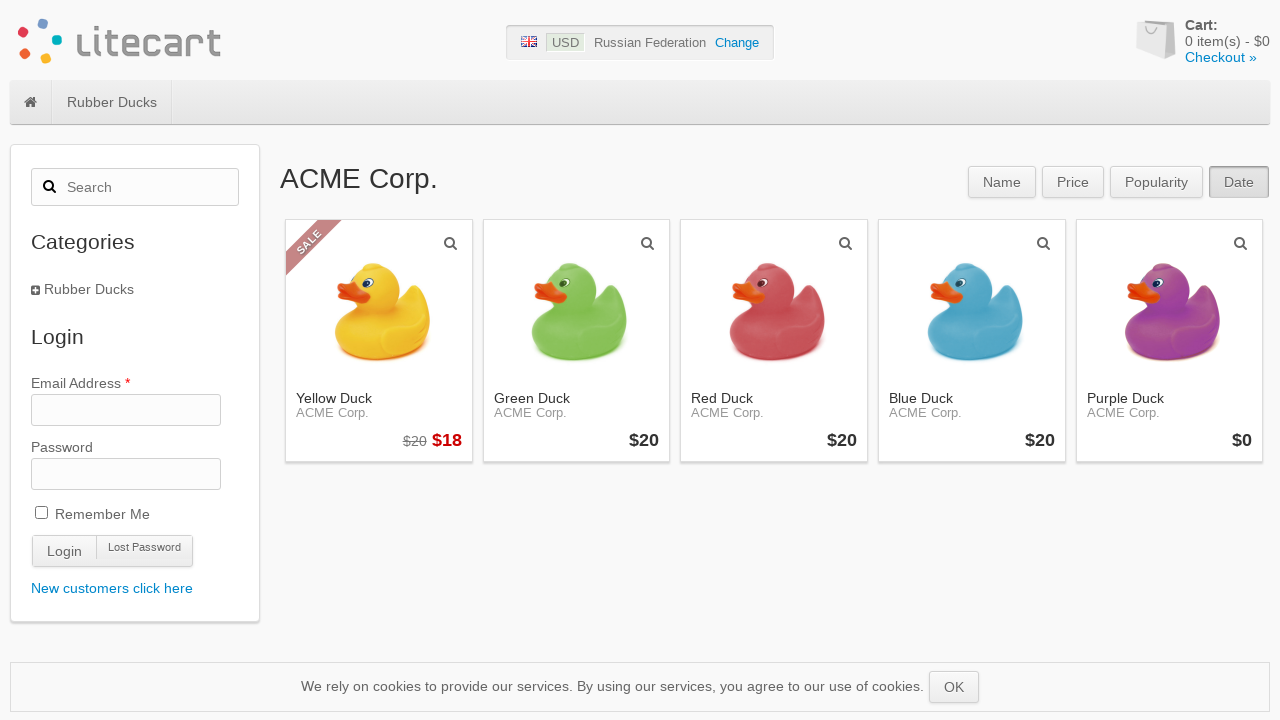

Retrieved text content of active button
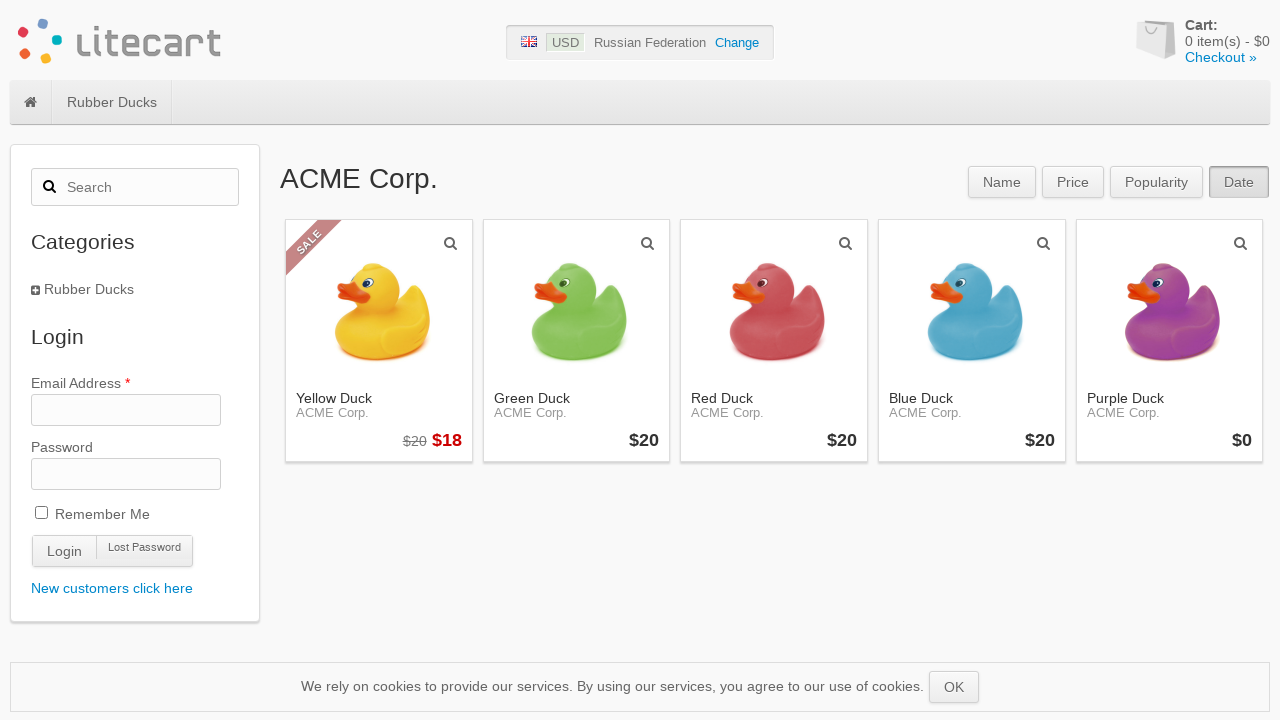

Verified that the Date button is now active
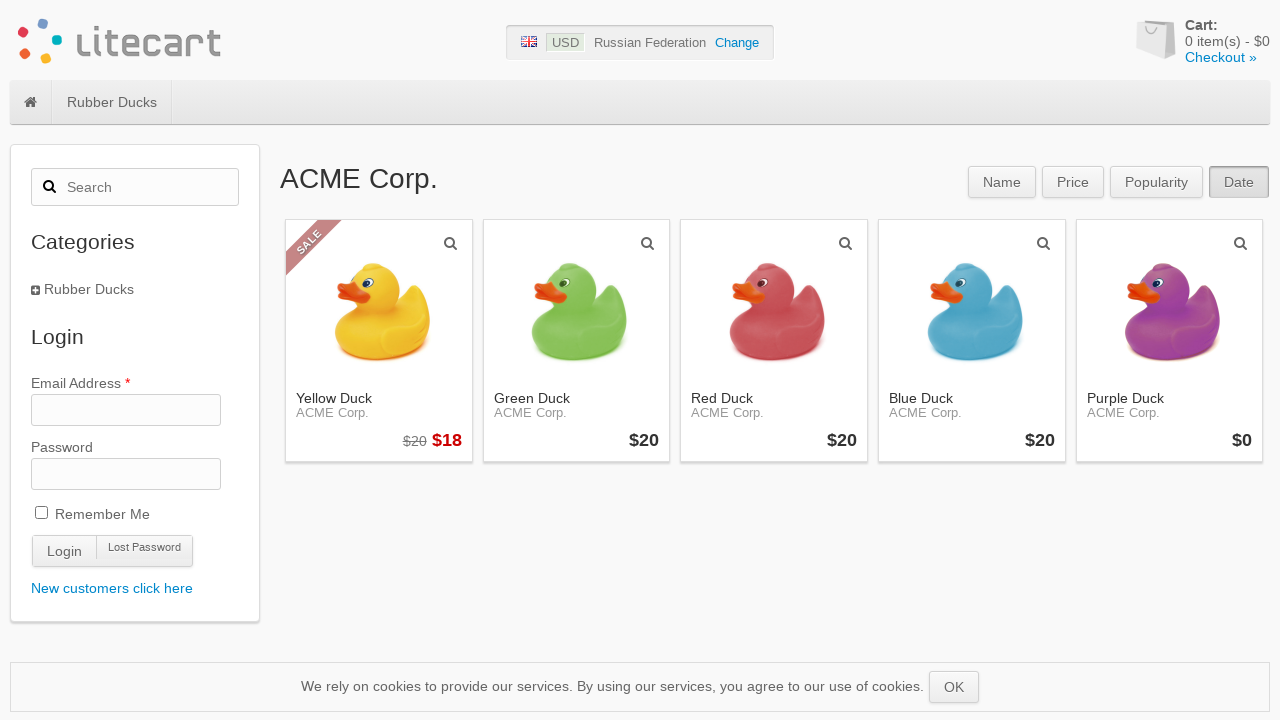

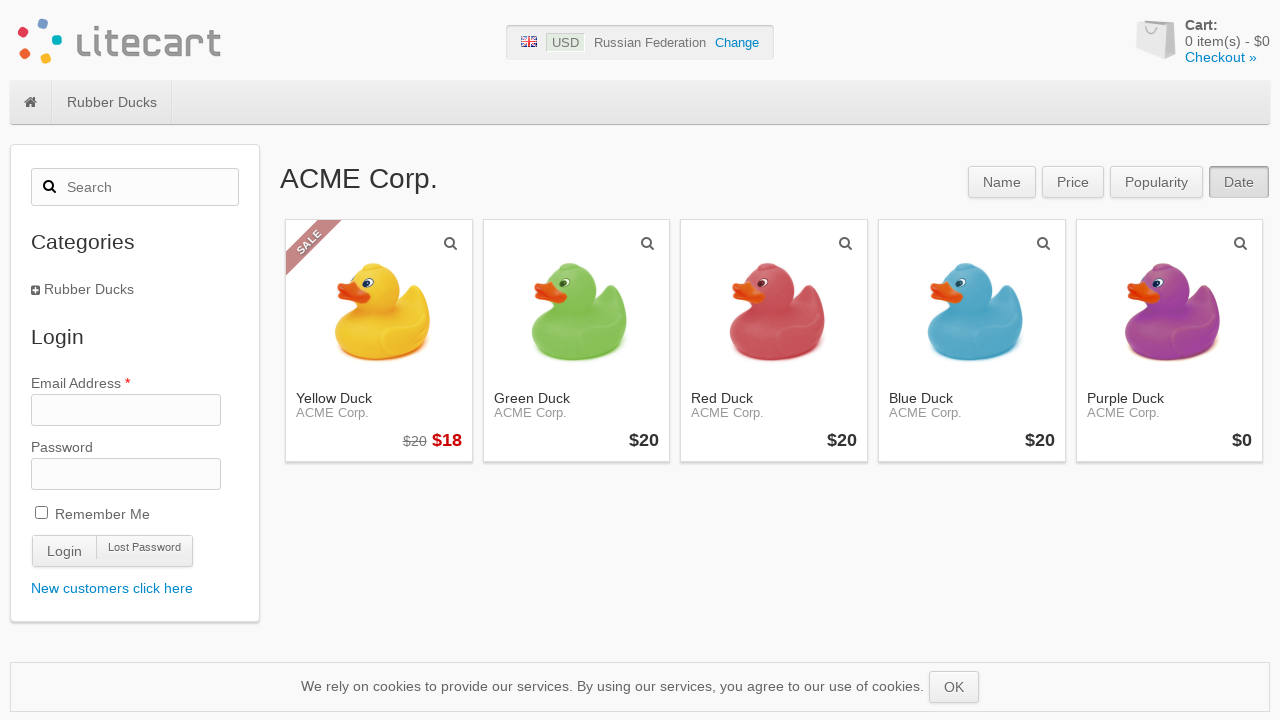